Tests dynamic dropdown functionality on a flight booking practice page by selecting origin and destination airports from dropdown menus

Starting URL: https://rahulshettyacademy.com/dropdownsPractise/

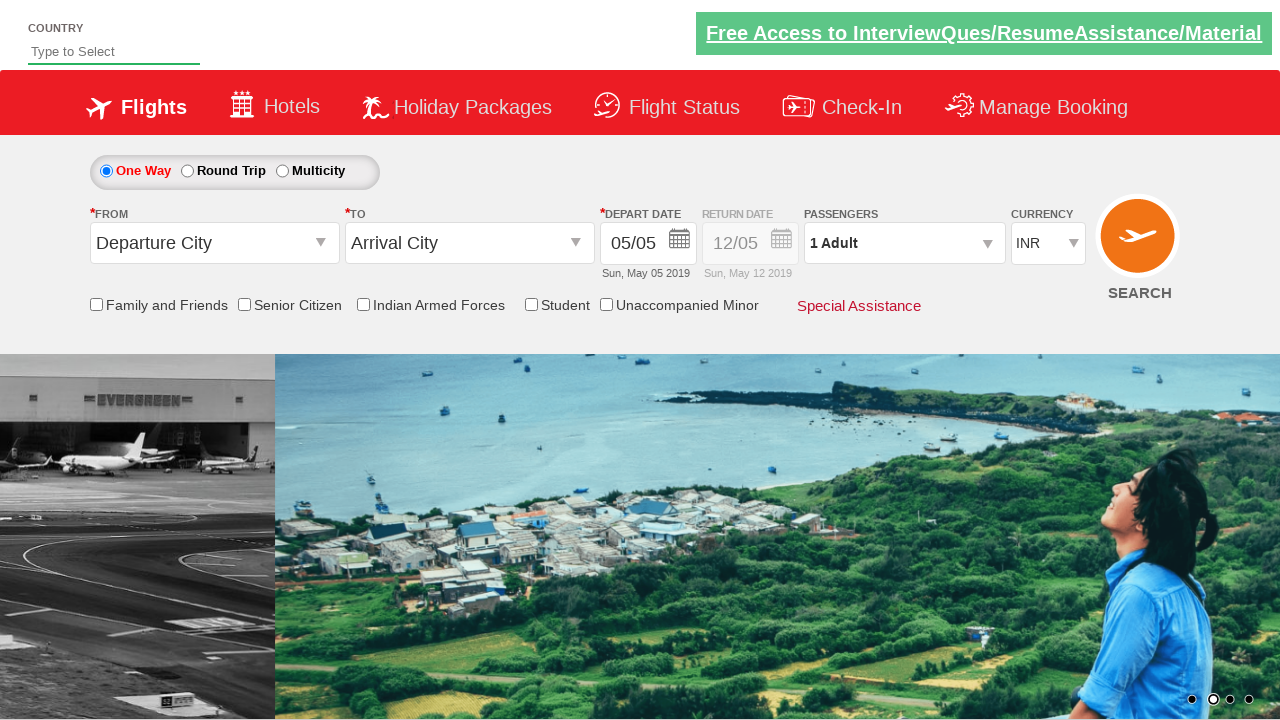

Clicked origin station dropdown to open it at (214, 243) on #ctl00_mainContent_ddl_originStation1_CTXT
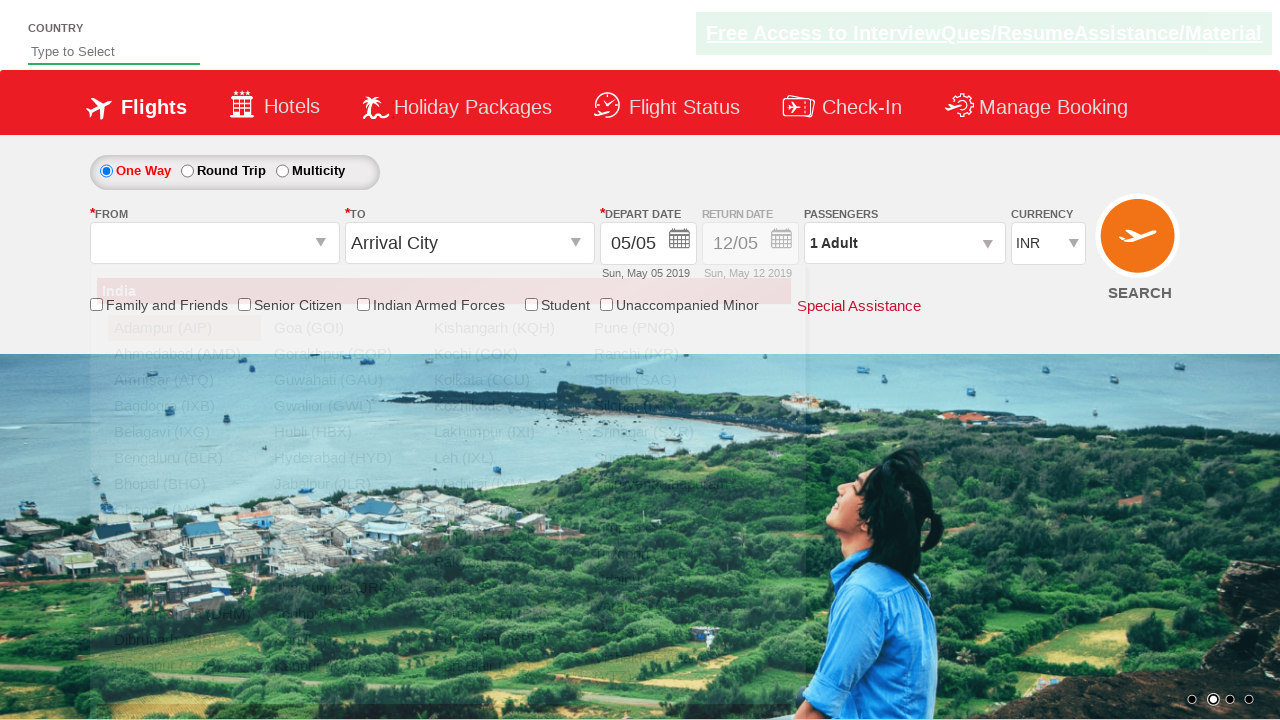

Selected DIB (Dibrugarh) as origin airport at (184, 640) on a[value='DIB']
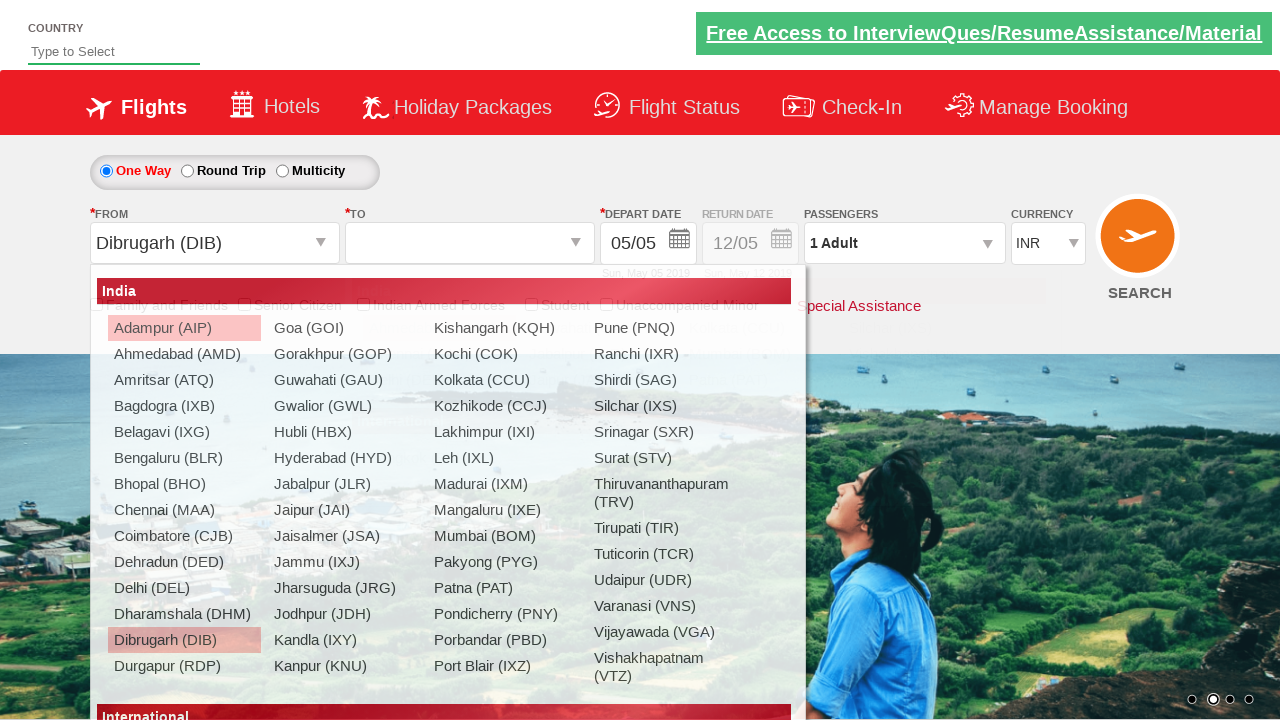

Waited 2000ms for destination dropdown to be interactable
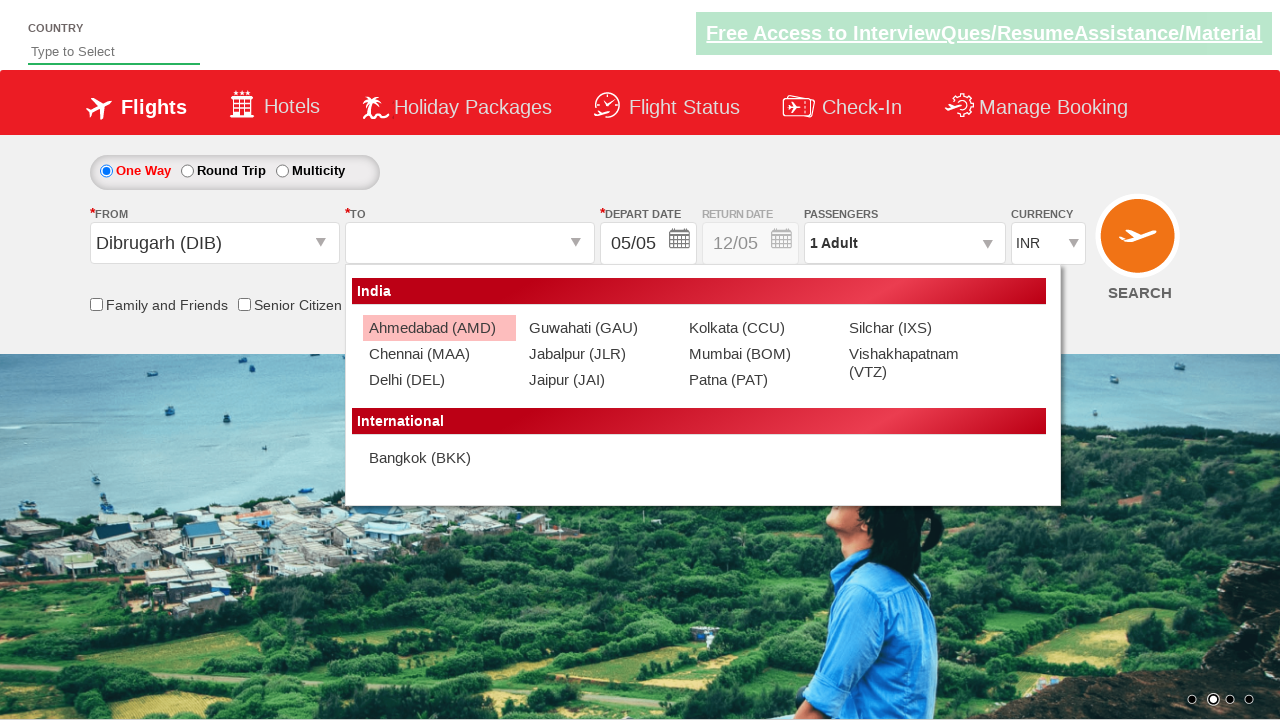

Selected JAI (Jaipur) as destination airport from second occurrence at (599, 380) on (//a[@value='JAI'])[2]
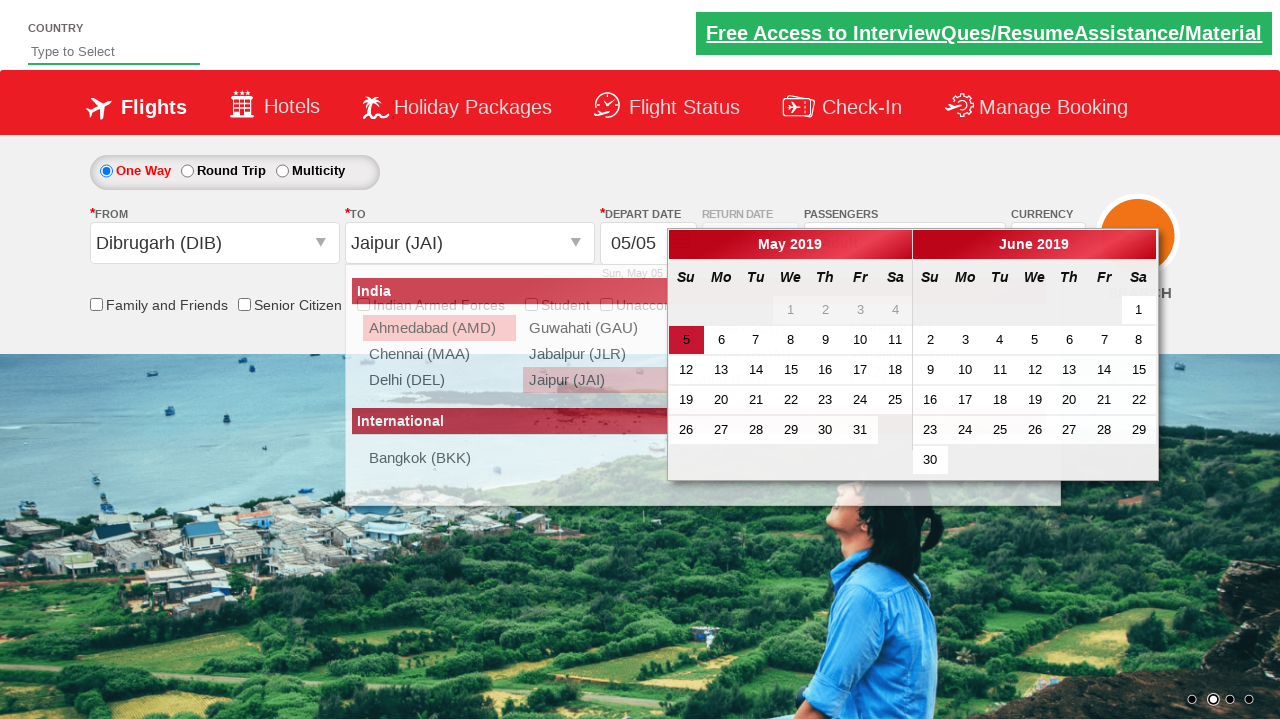

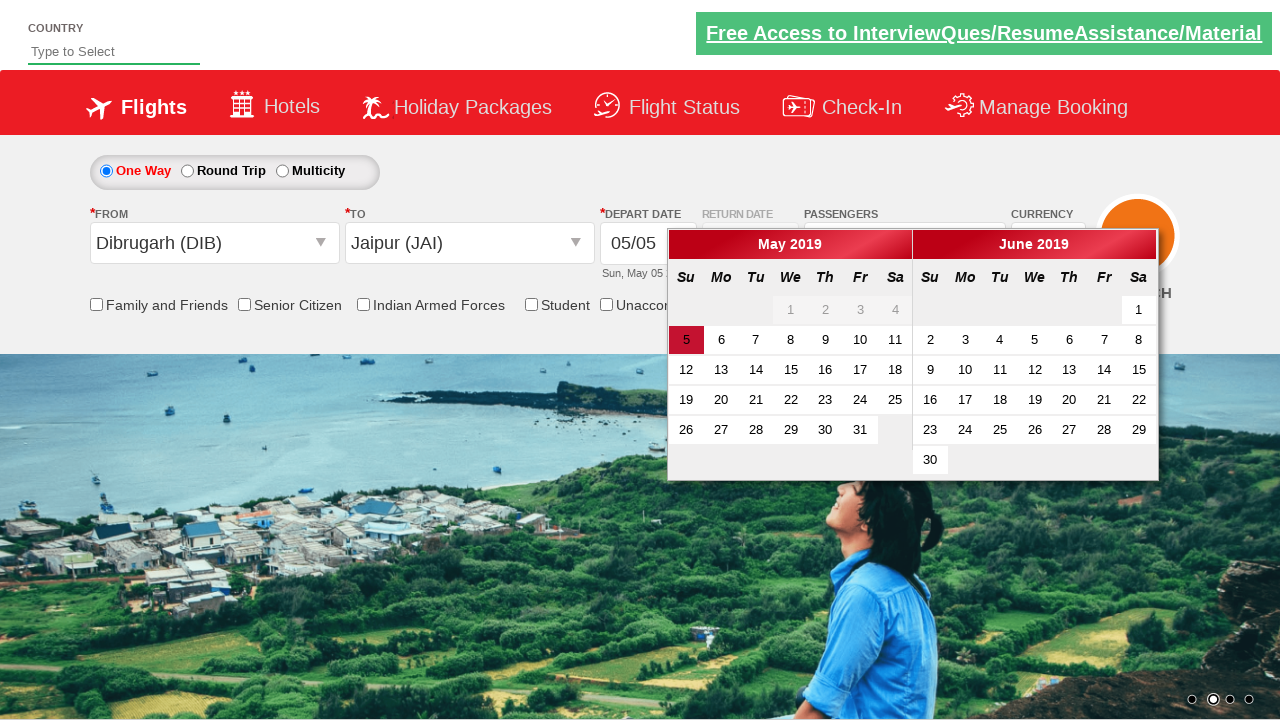